Performs the beforeEach setup action - navigates to AJAX test page and clicks the button that triggers an AJAX request.

Starting URL: http://uitestingplayground.com/ajax

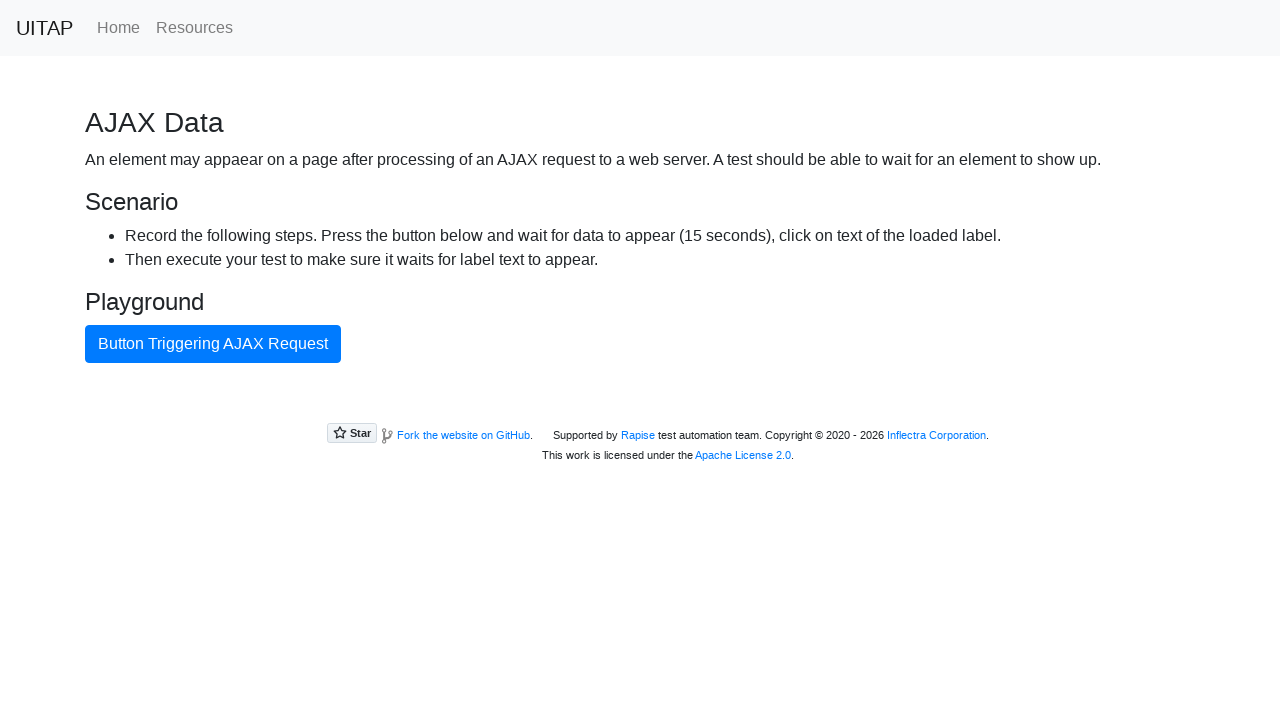

Navigated to AJAX test page at http://uitestingplayground.com/ajax
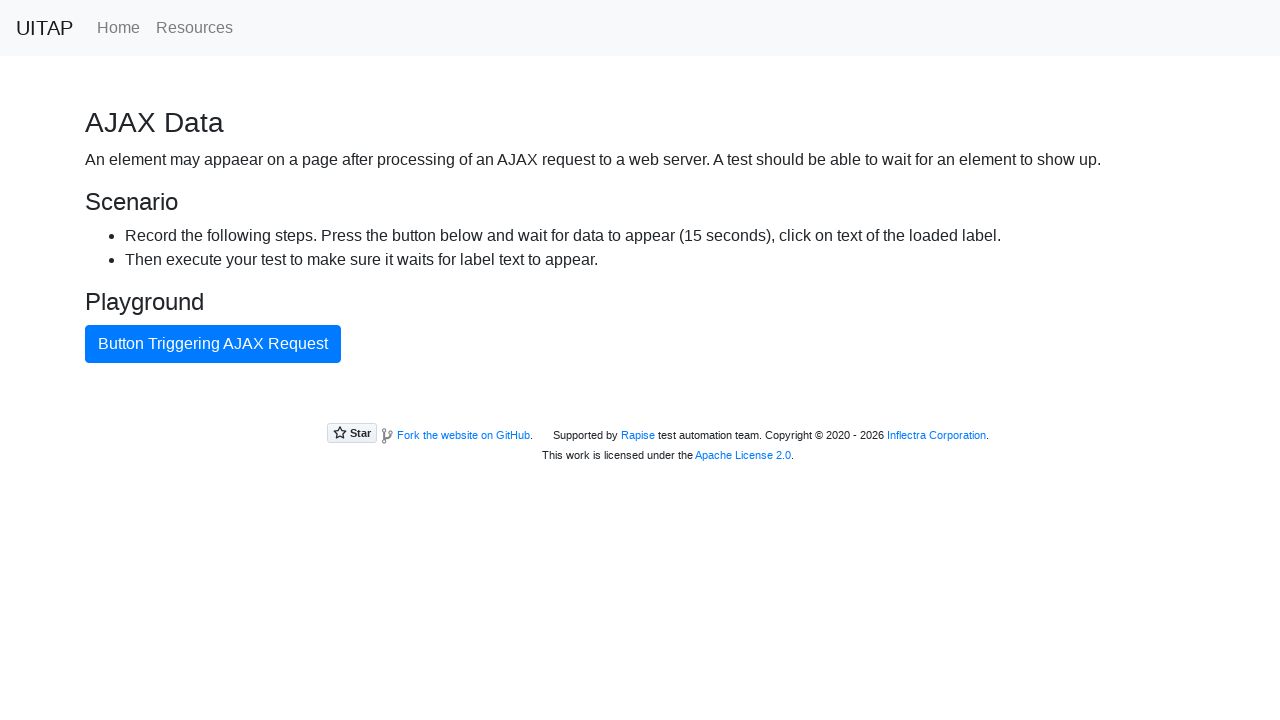

Clicked the button triggering AJAX request at (213, 344) on internal:text="Button Triggering AJAX Request"i
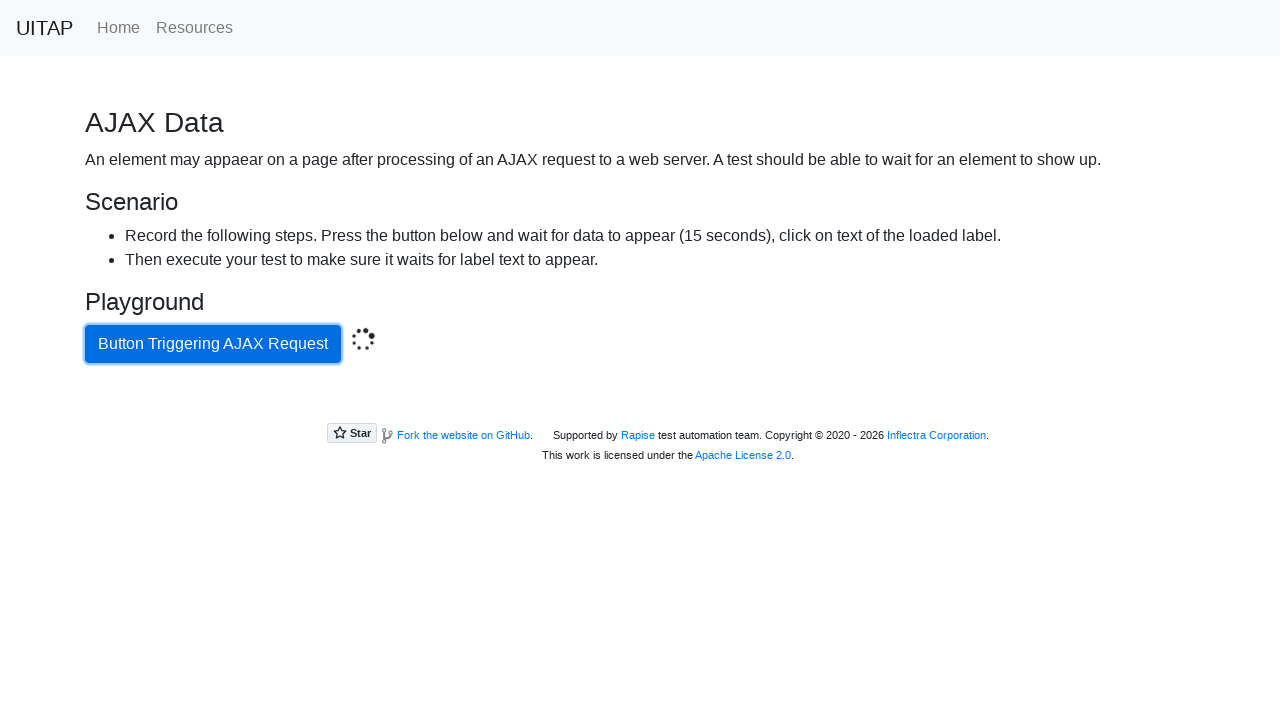

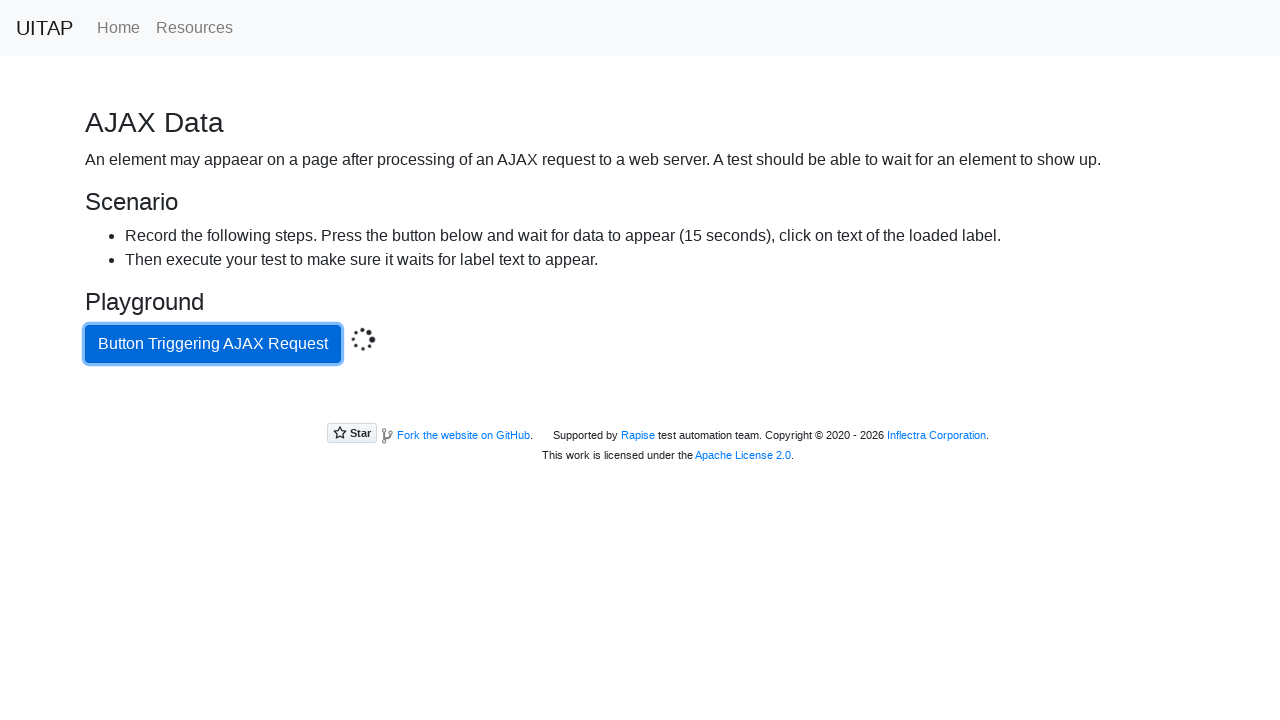